Tests JavaScript alert functionality by filling in a name field, clicking the alert button, and accepting the browser alert dialog

Starting URL: https://rahulshettyacademy.com/AutomationPractice/

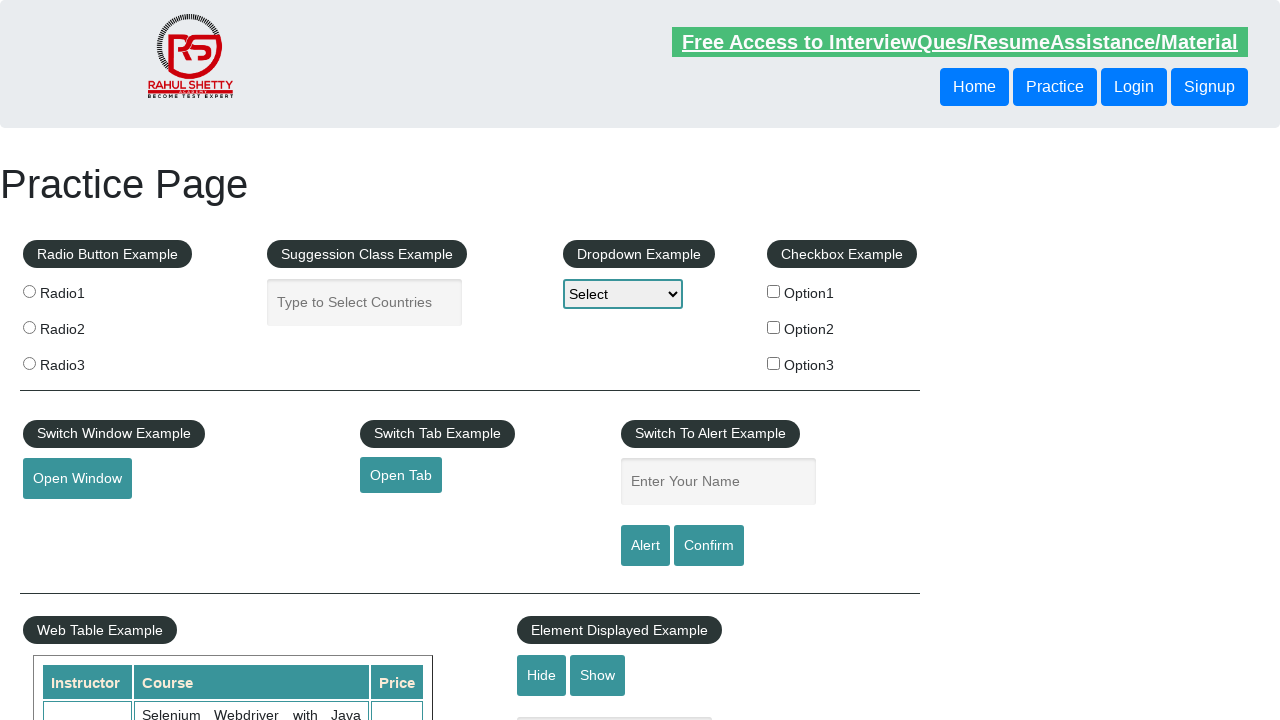

Filled name field with 'Hello' on input[name='enter-name']
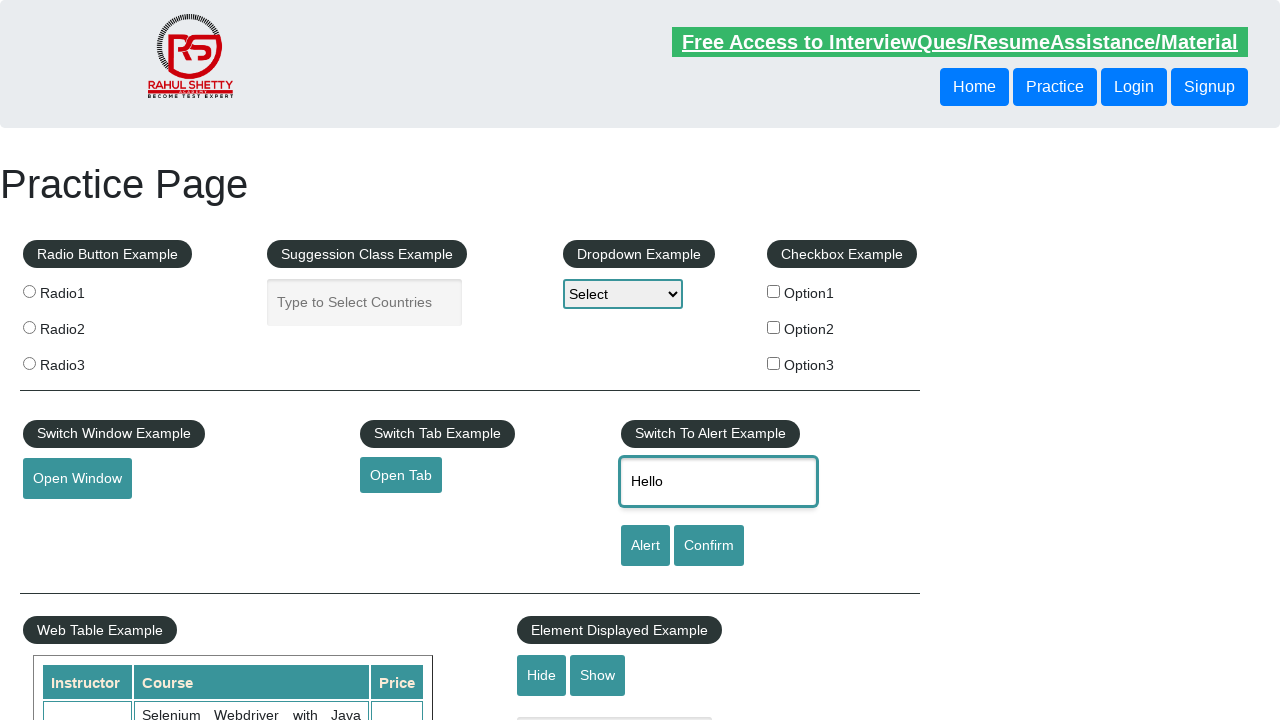

Set up dialog handler to accept alerts
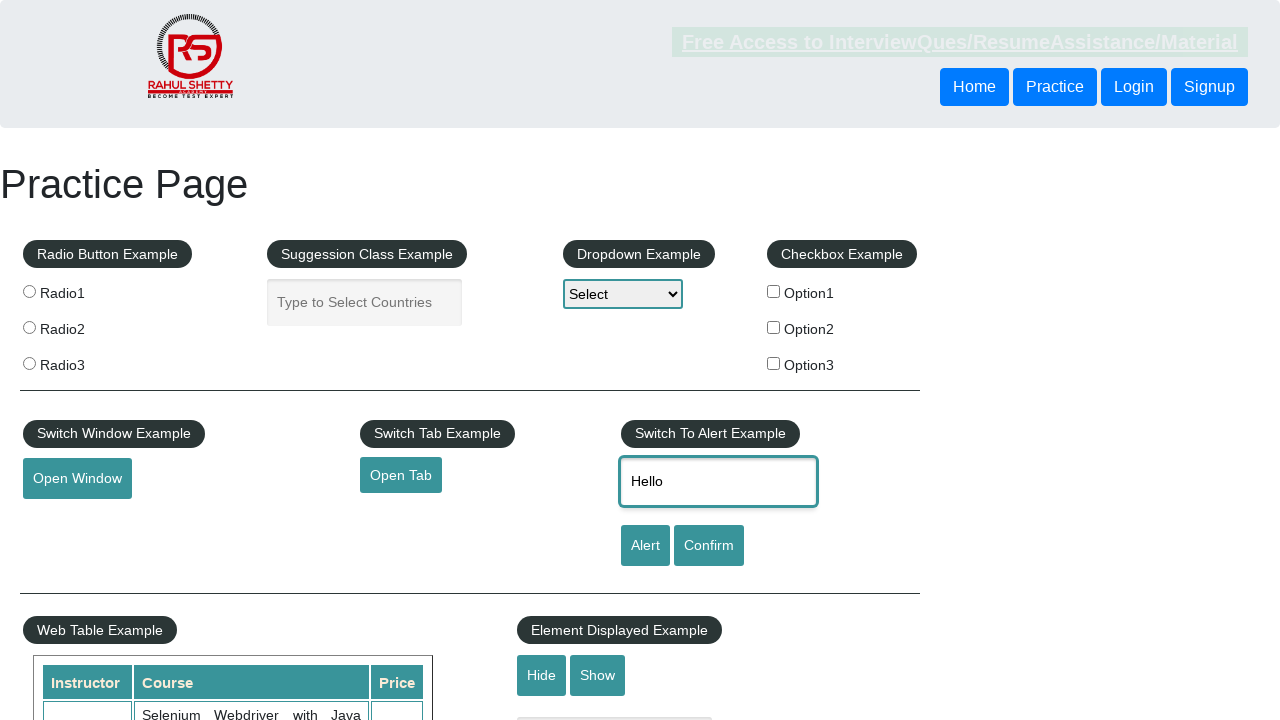

Clicked alert button to trigger JavaScript alert at (645, 546) on input#alertbtn
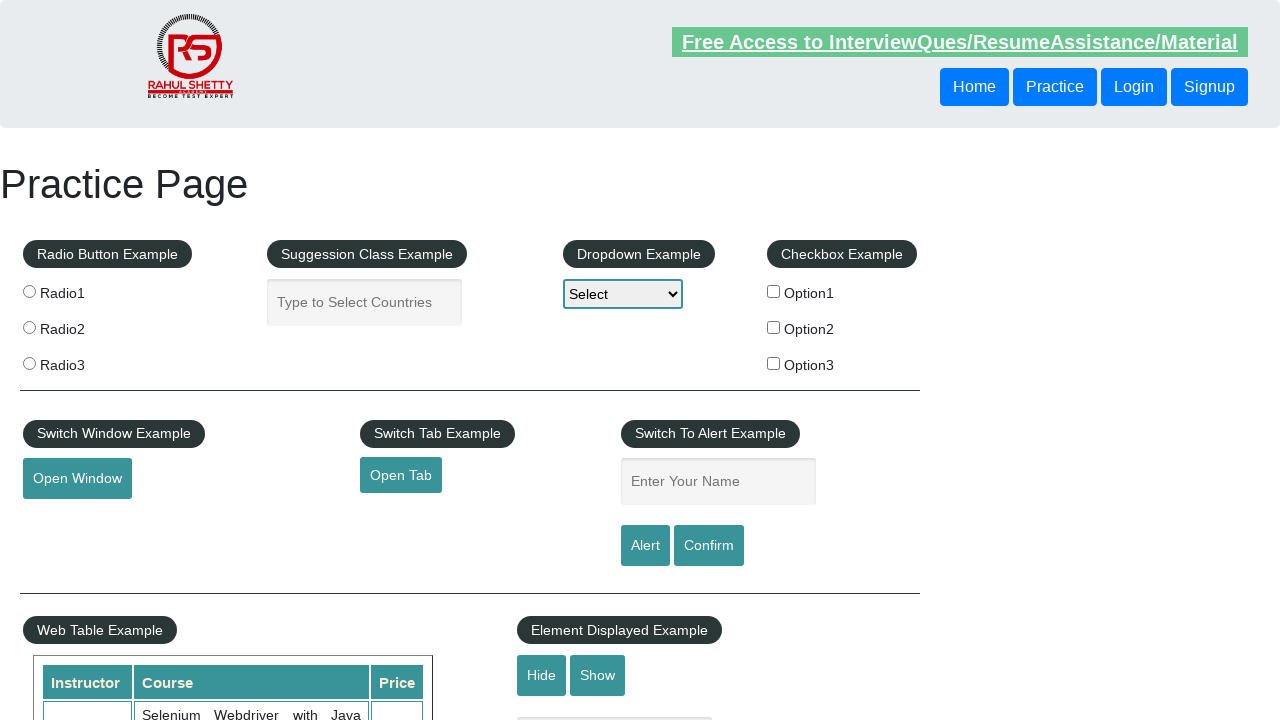

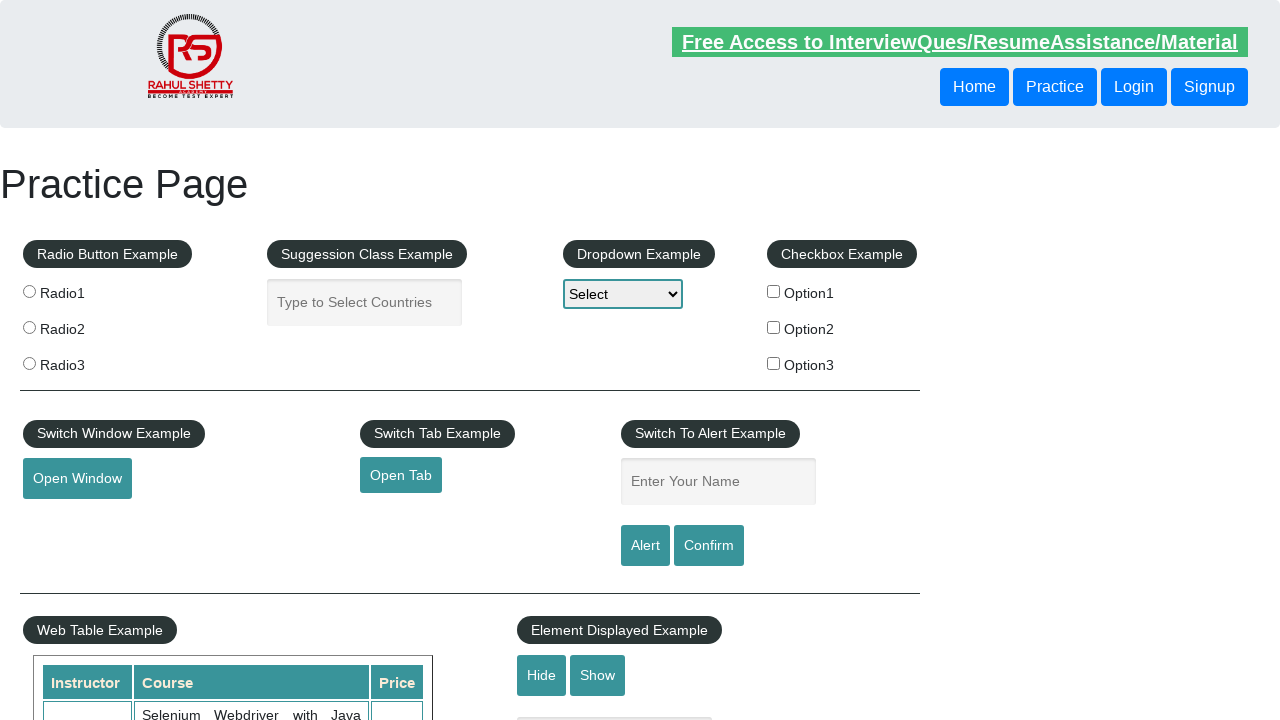